Adds a todo item containing a combination of text, special characters, and numbers

Starting URL: https://todomvc.com/examples/react/dist/

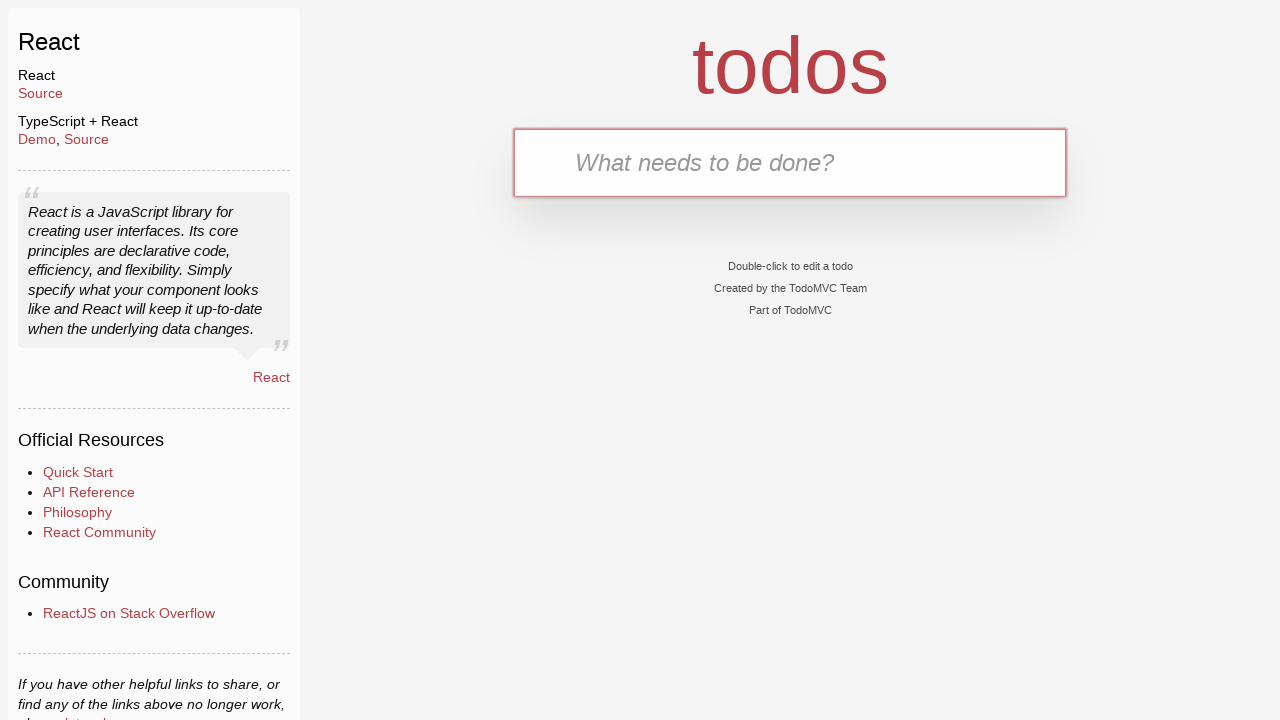

Waited for TodoMVC app to load
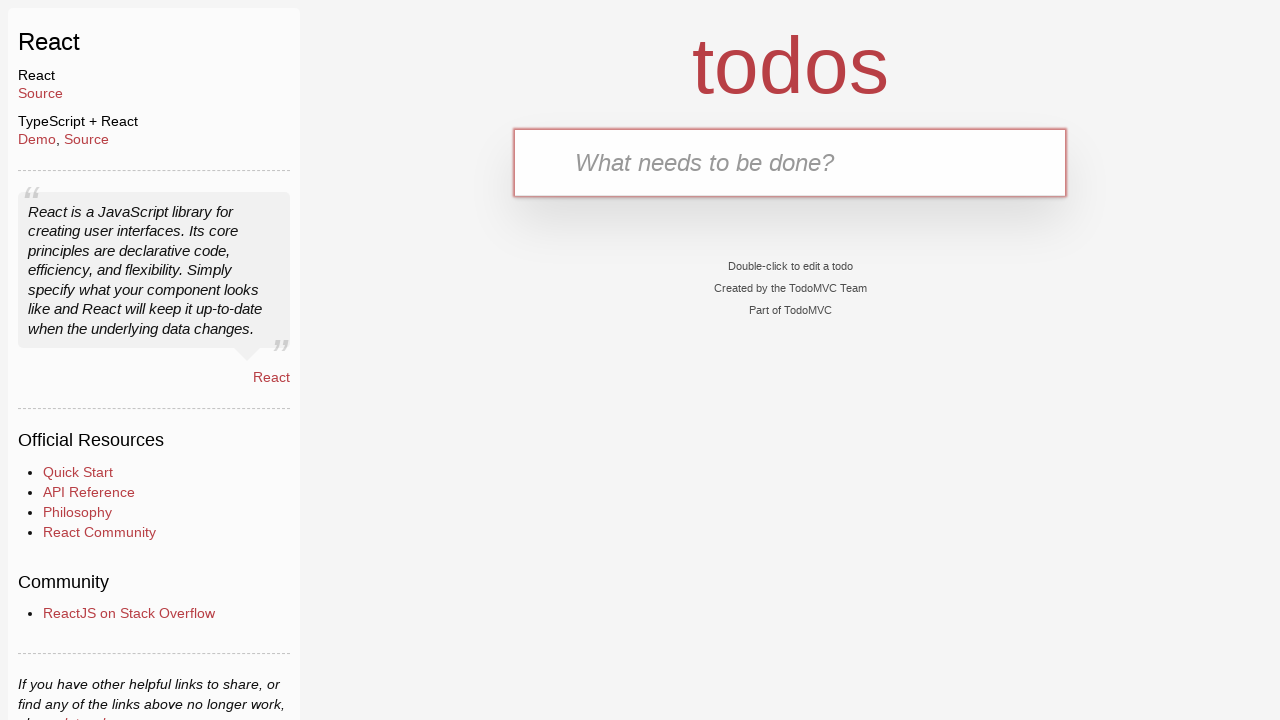

Filled new todo input with 'ToDo@123' (combination of text, special character, and numbers) on .new-todo
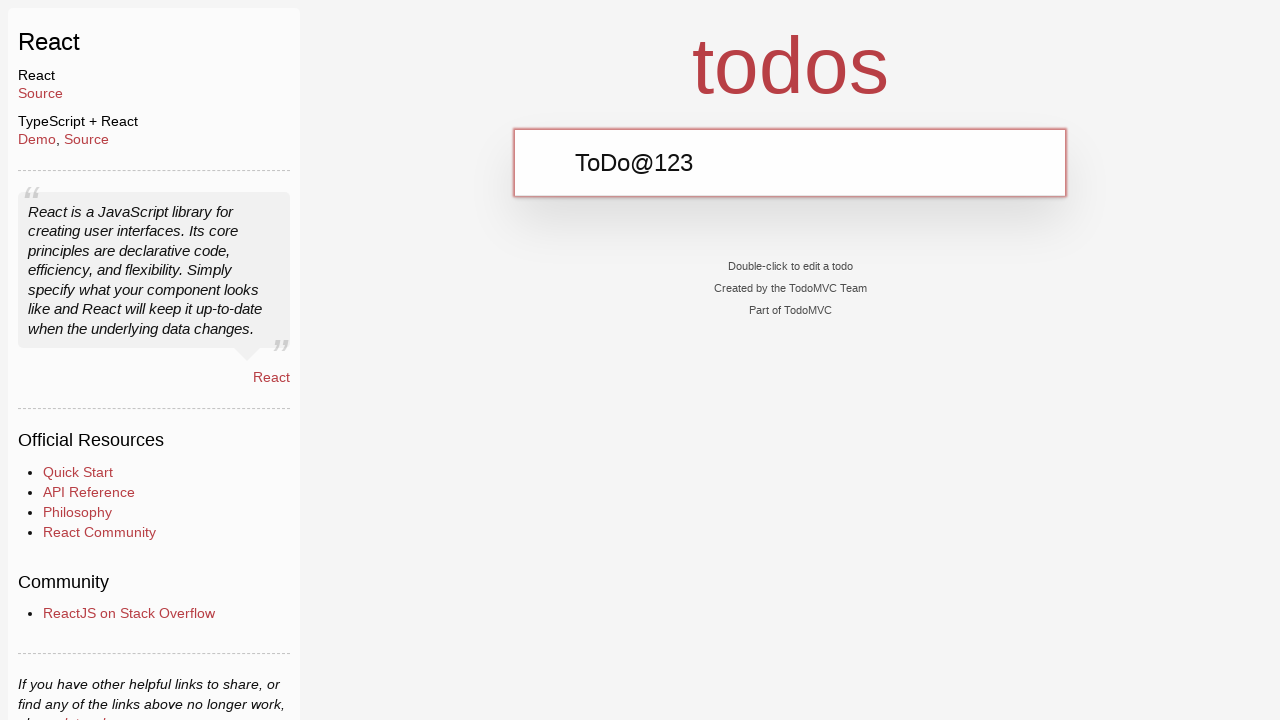

Pressed Enter to add the todo item on .new-todo
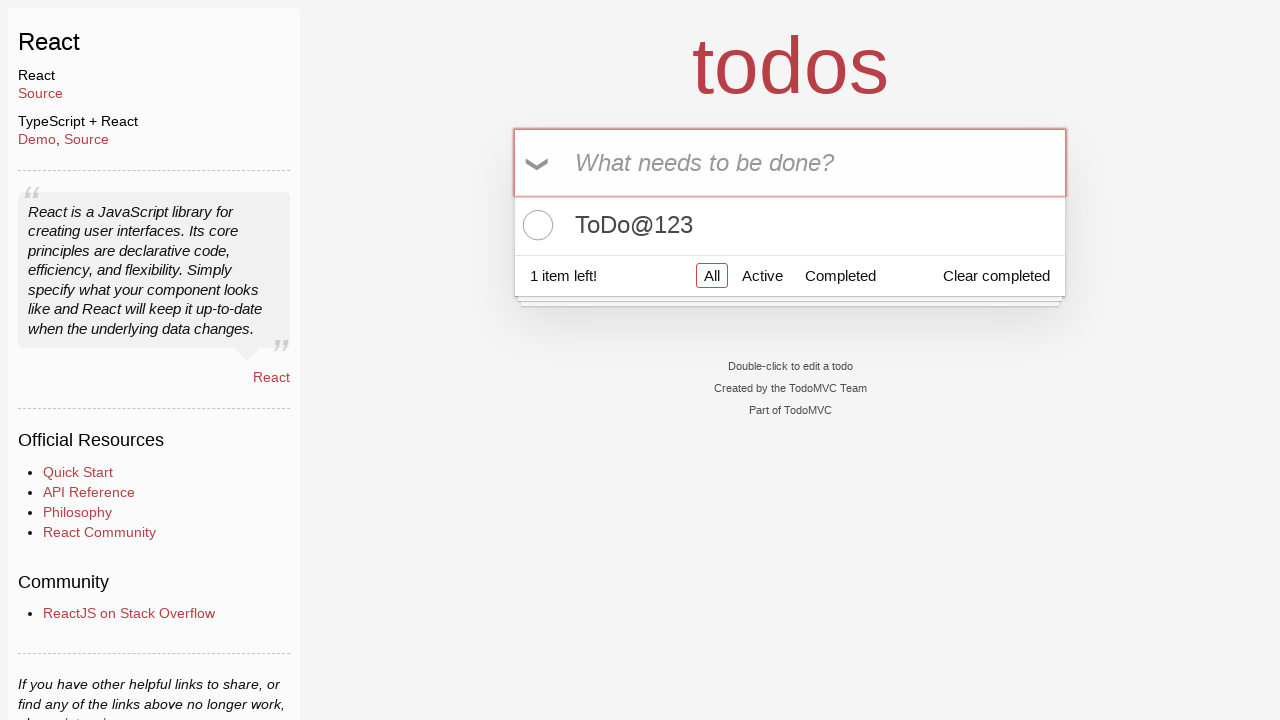

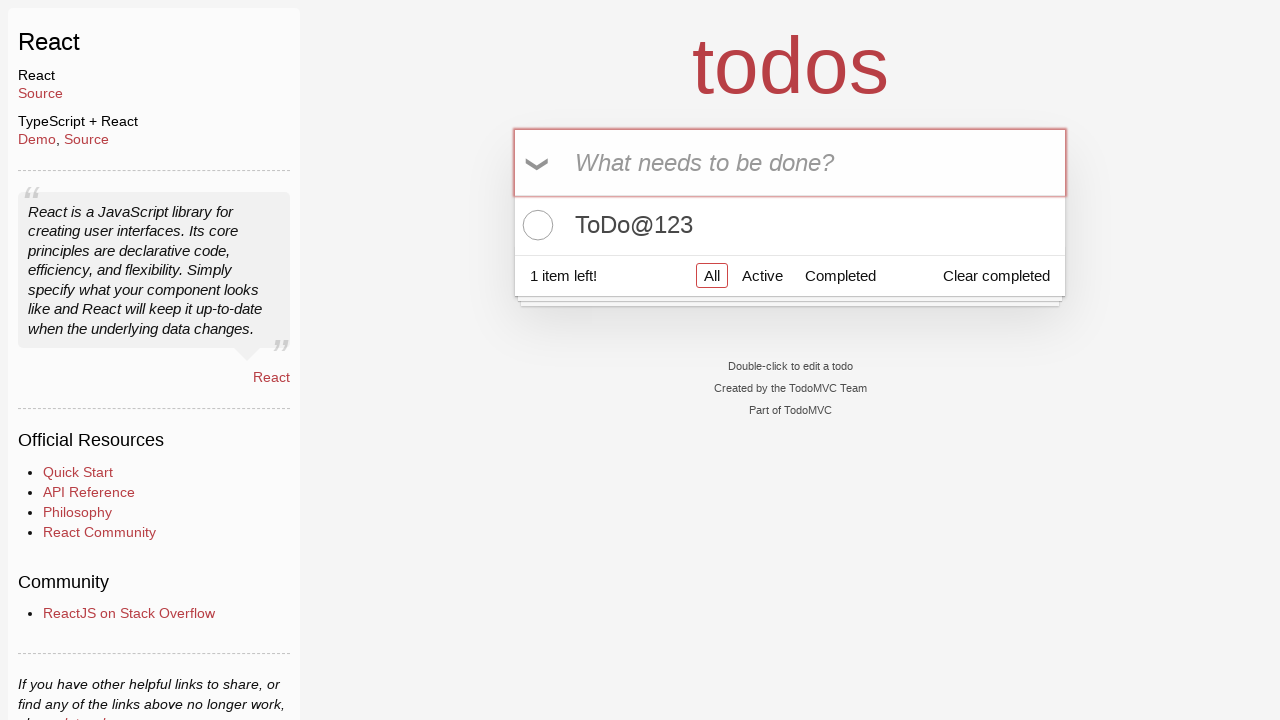